Tests the current address textarea in DemoQA text box form by entering an address and submitting

Starting URL: https://demoqa.com/text-box

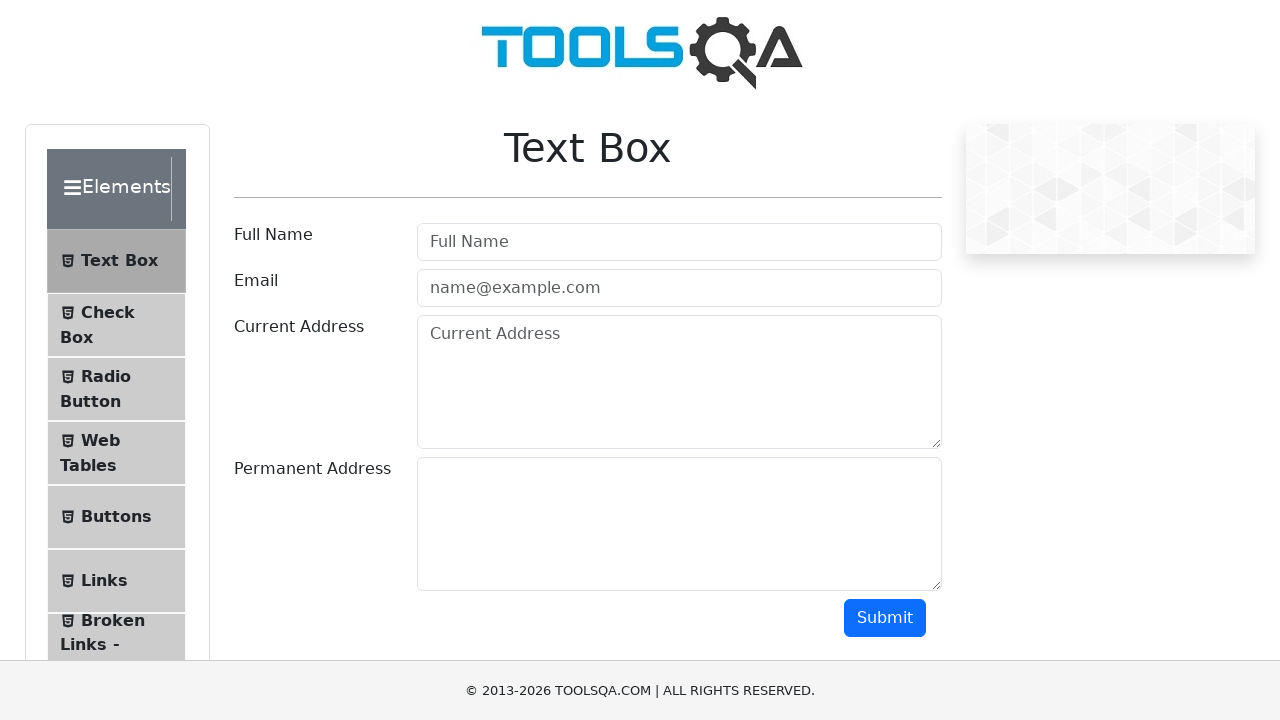

Filled current address textarea with 'Adresas 01, Vilnius' on textarea#currentAddress
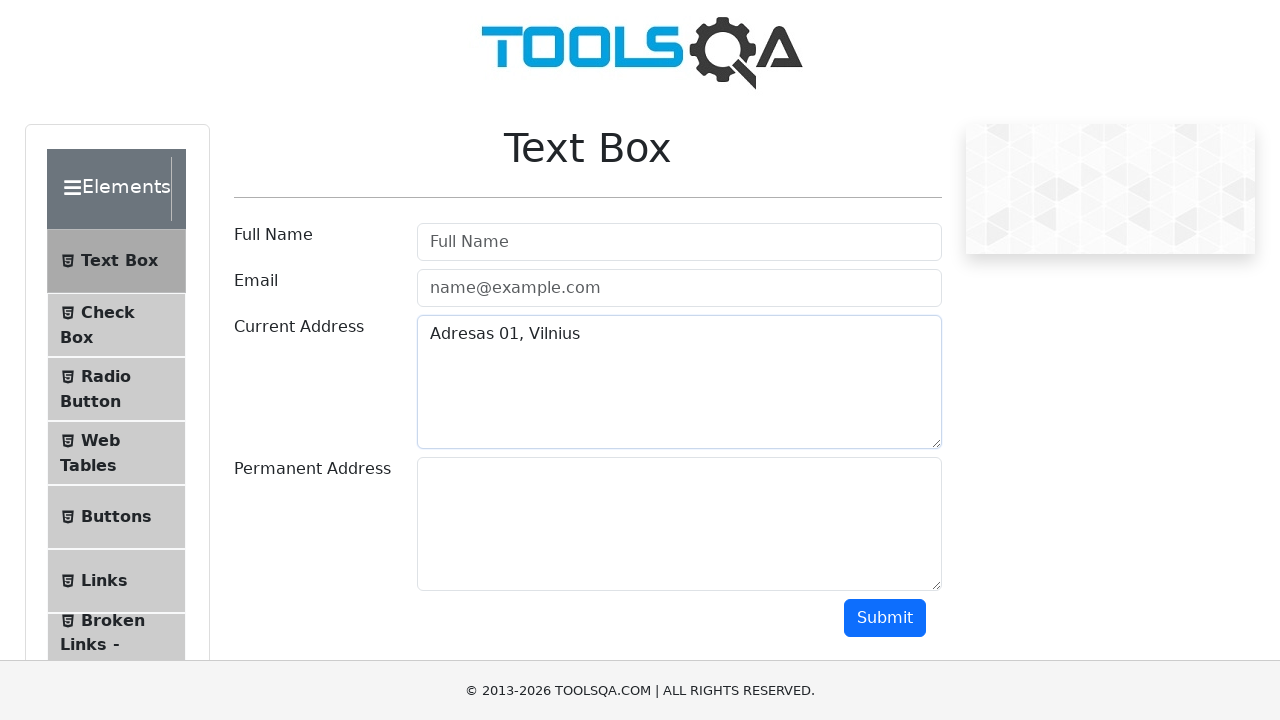

Clicked submit button to submit the form at (885, 618) on button#submit
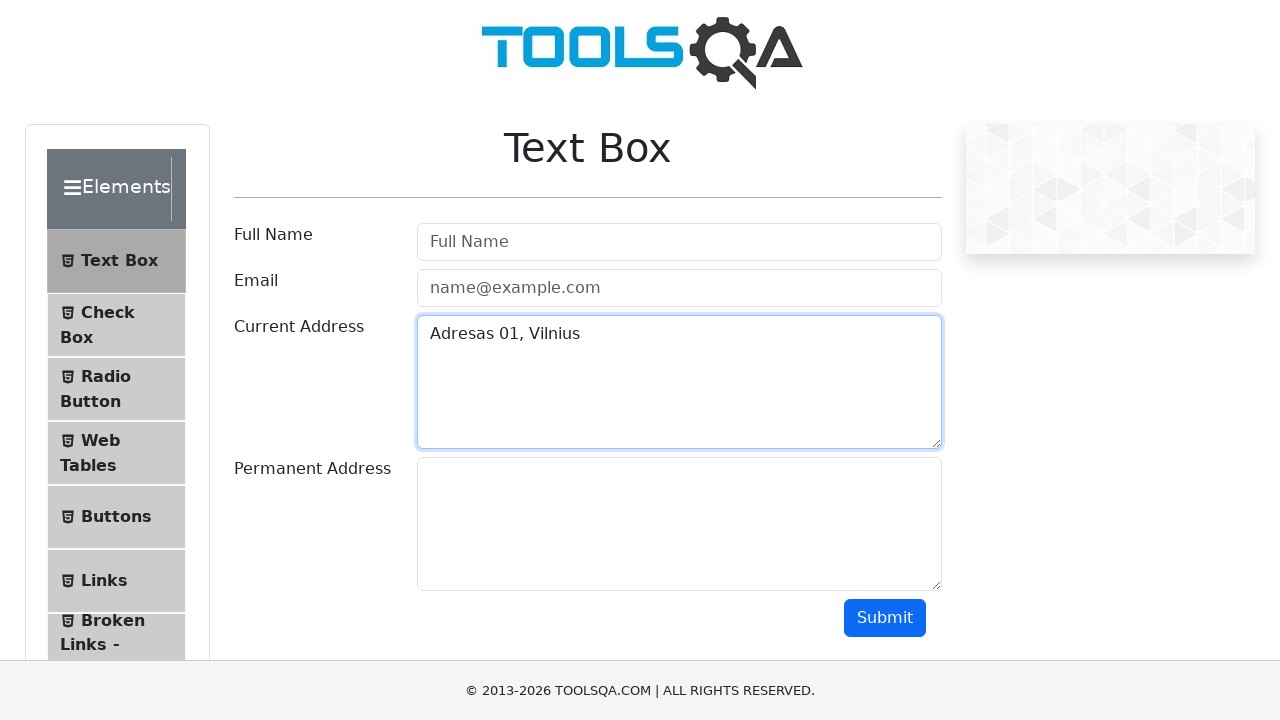

Current address output element appeared after form submission
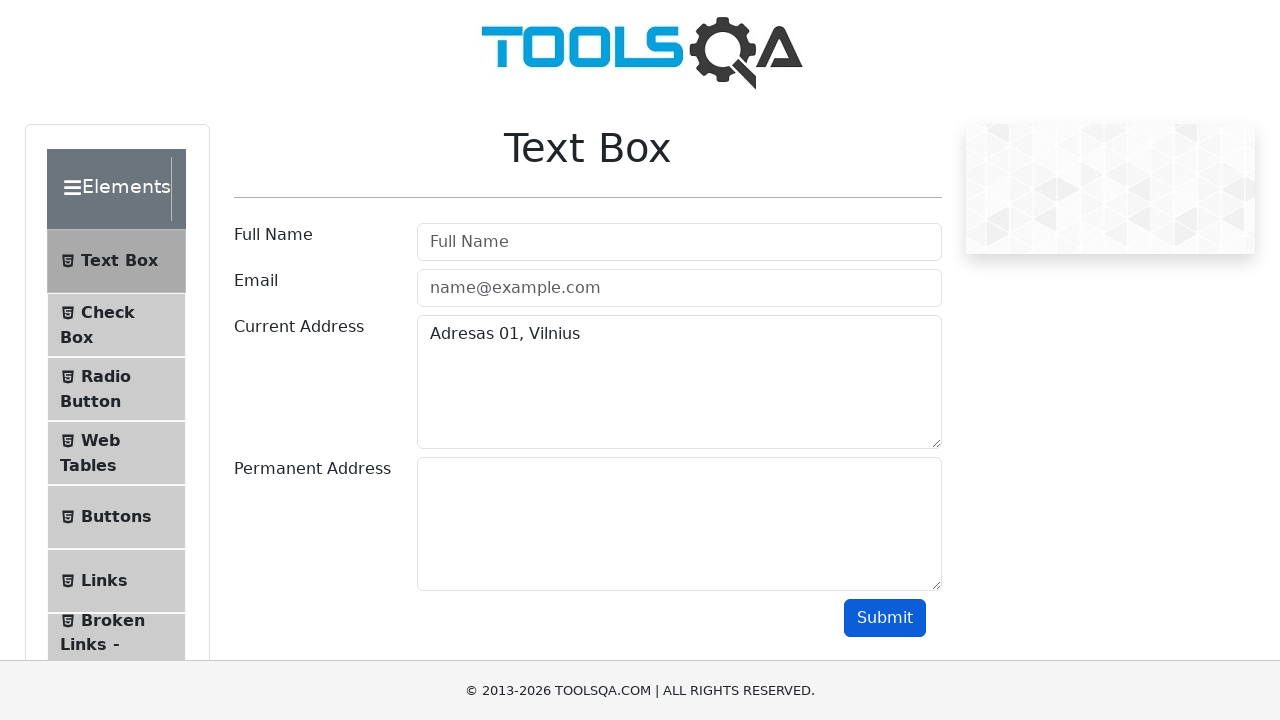

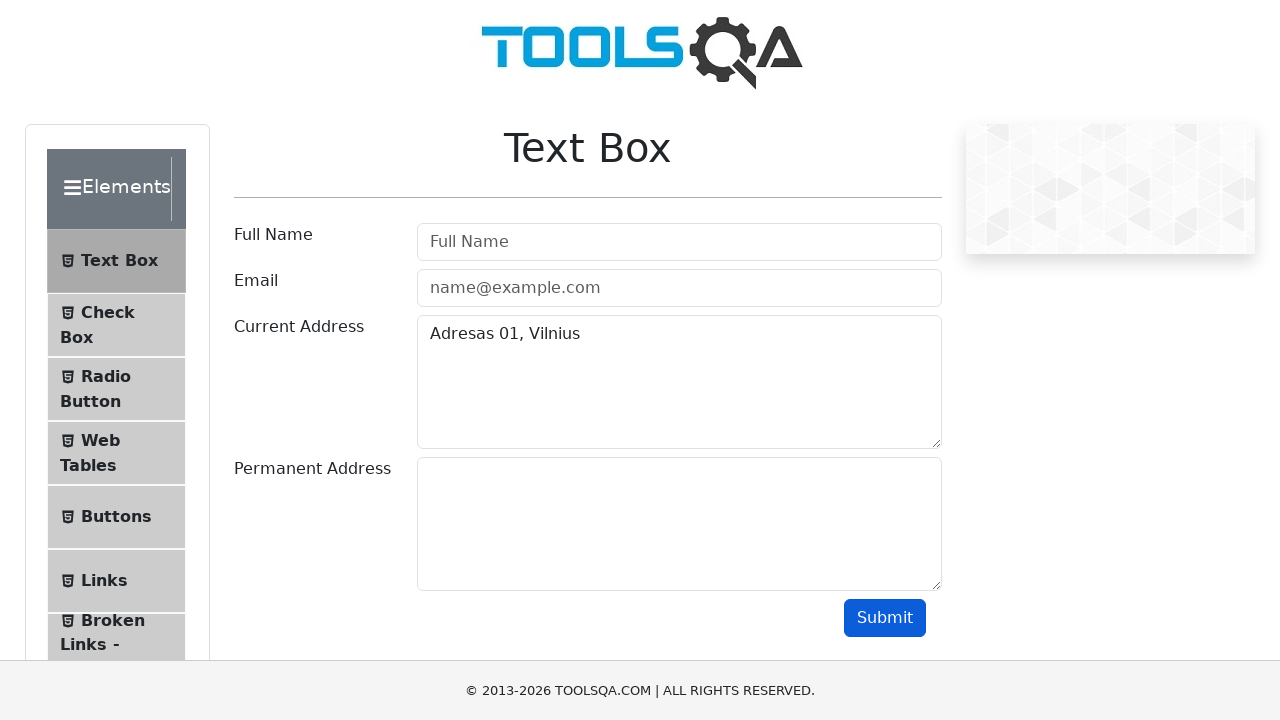